Navigates to the MoneyControl Sensex live page and verifies that the stock data table is loaded and displayed with rows.

Starting URL: https://www.moneycontrol.com/sensex/bse/sensex-live?utm_source=MC_INMAIL

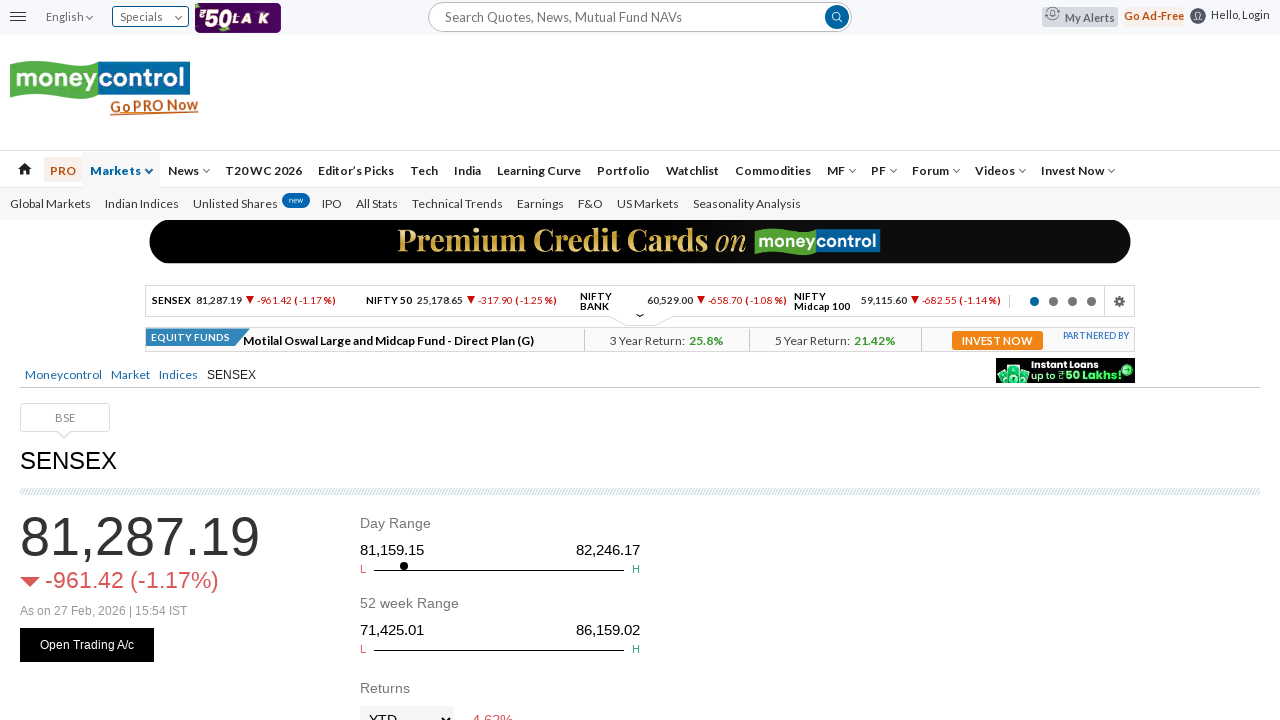

Navigated to MoneyControl Sensex live page
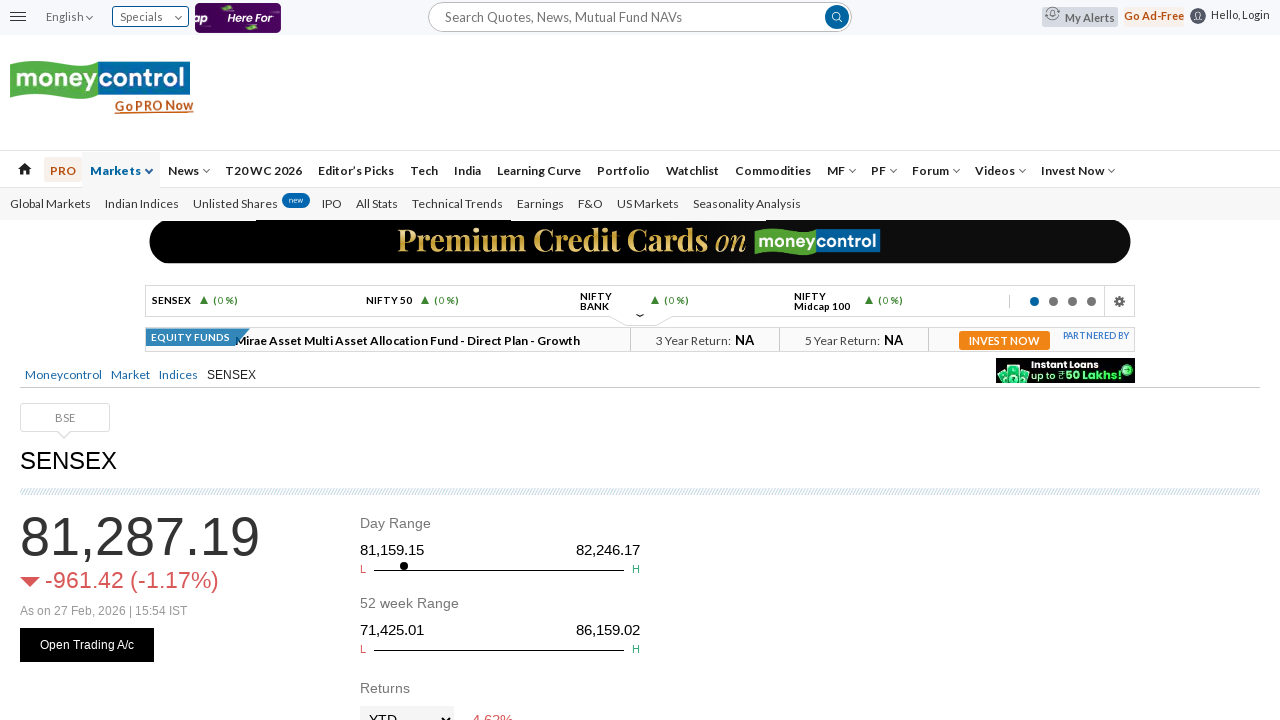

Stock data table responsive container loaded
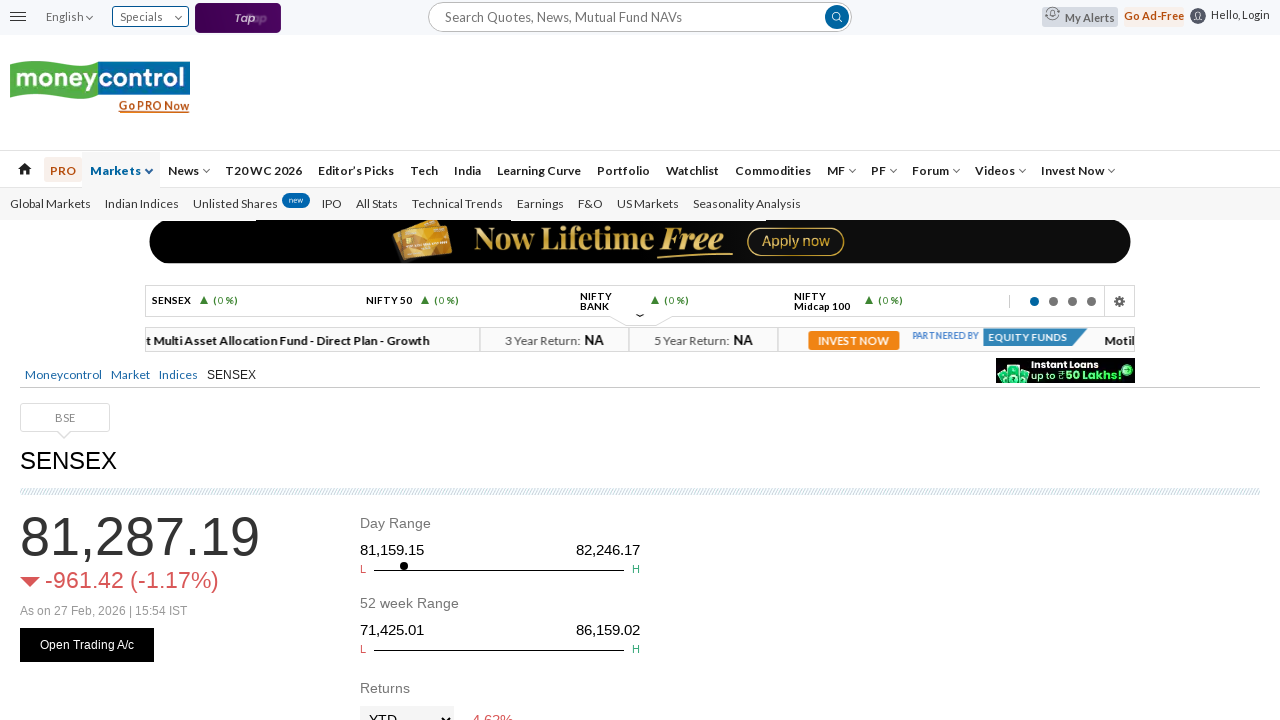

Stock data table rows are present and displayed
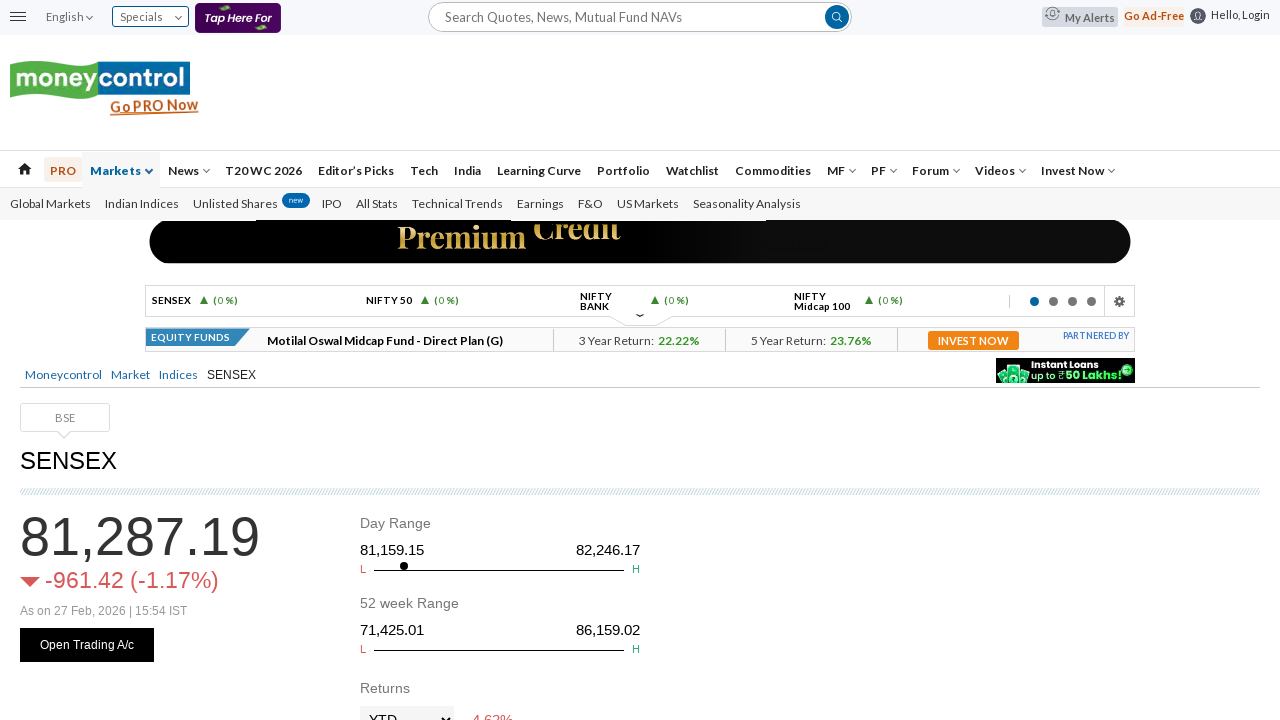

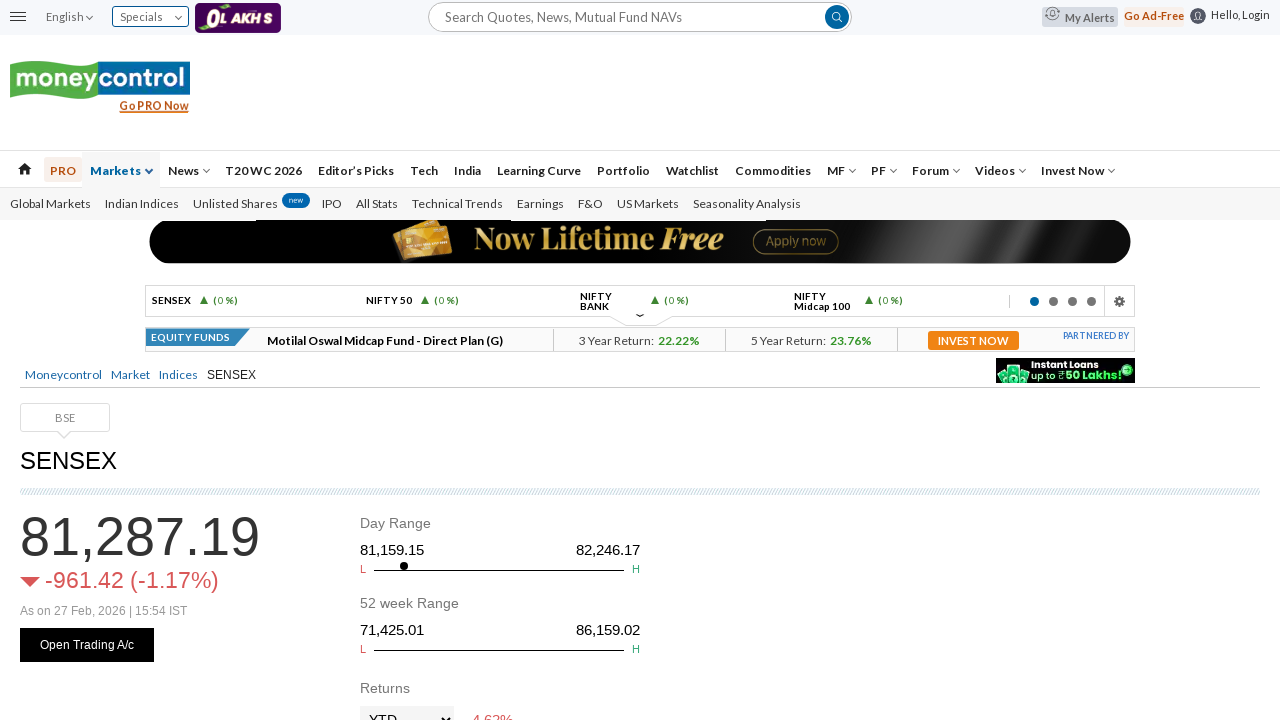